Tests image-based tooltip functionality by clicking the Image Based tab, switching to an iframe, hovering over a link element for Vienna, Austria, and verifying the tooltip text content.

Starting URL: https://www.globalsqa.com/demo-site/tooltip/

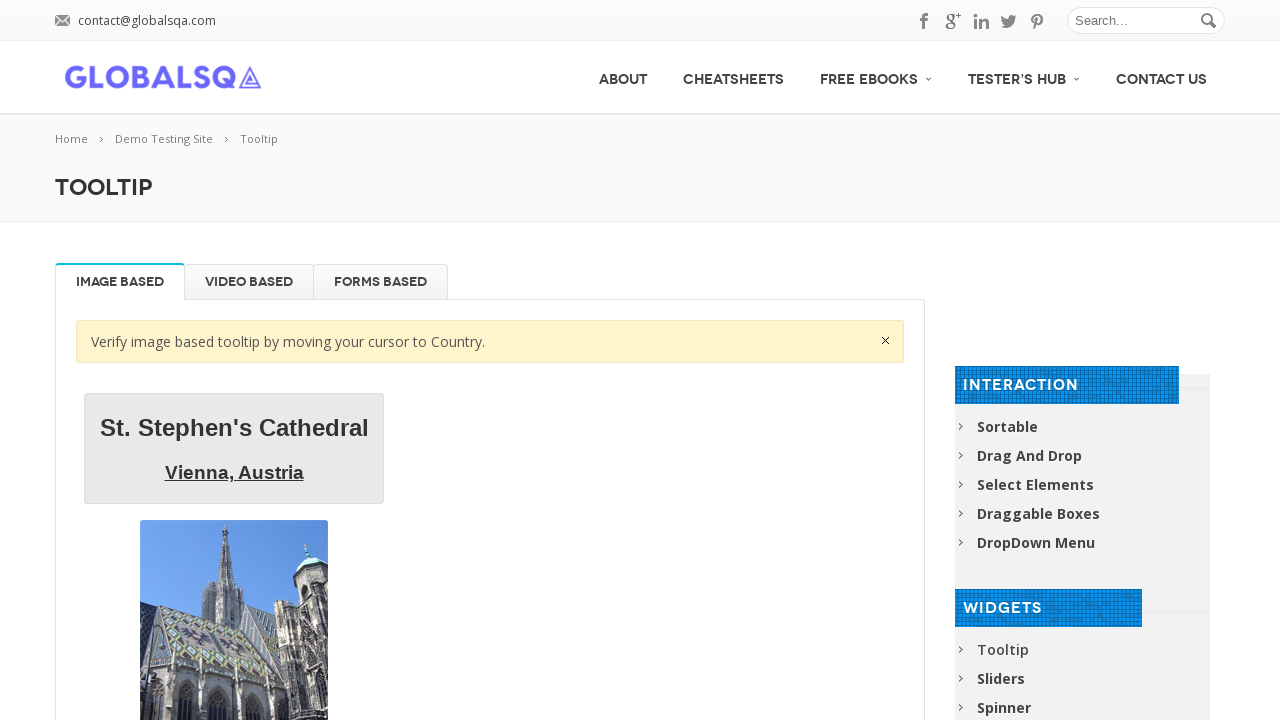

Clicked on Image Based tab at (120, 282) on #Image\ Based
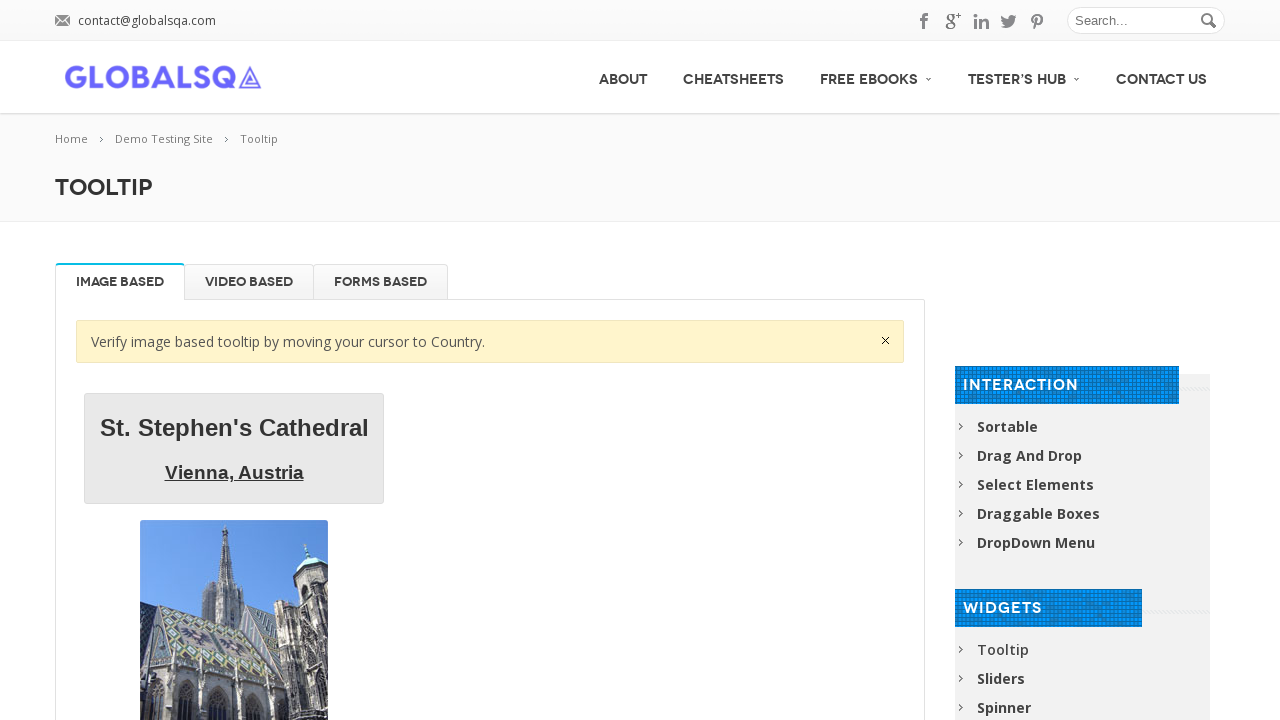

Located iframe containing image tooltip demo
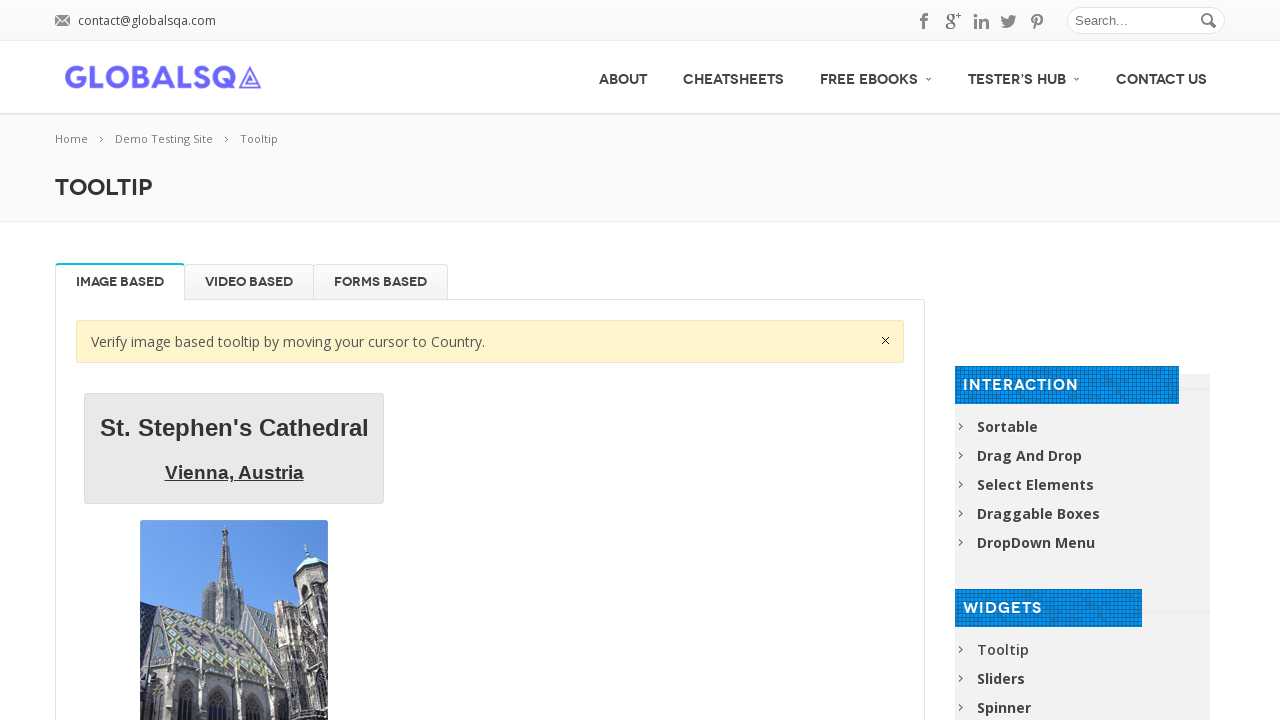

Located Vienna, Austria link element in iframe
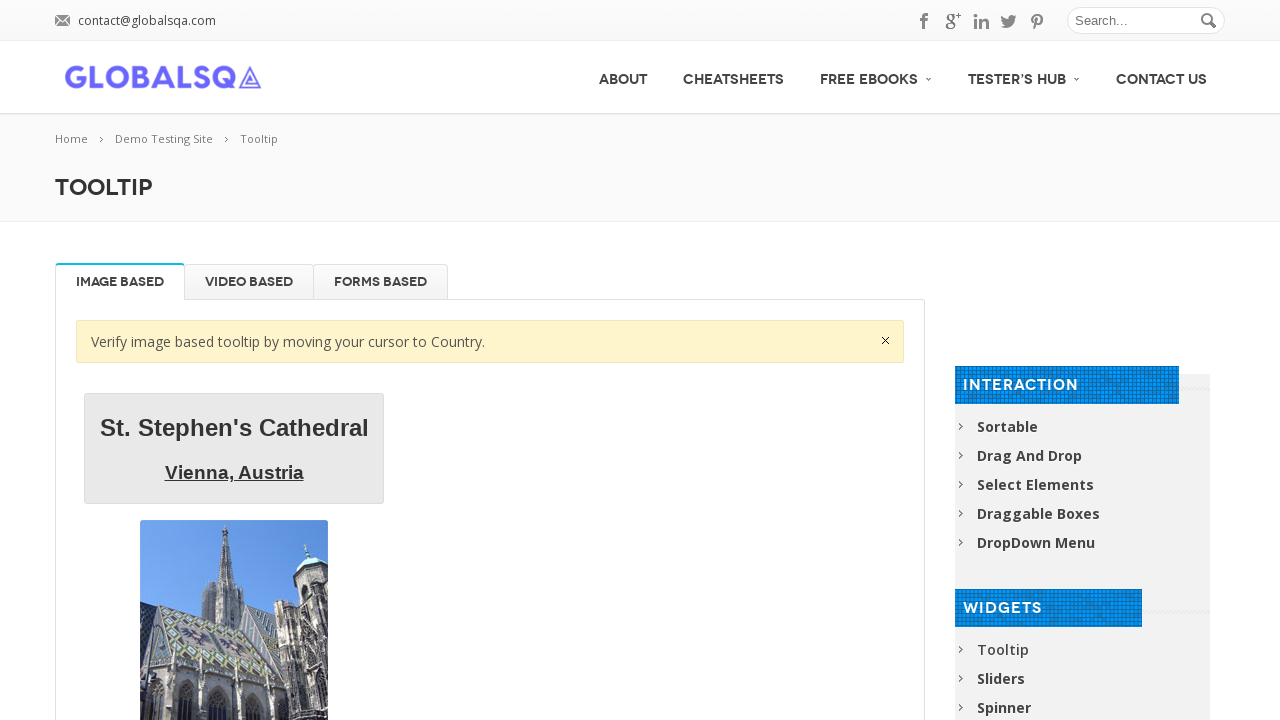

Hovered over Vienna, Austria link to trigger tooltip at (234, 472) on iframe[src*='tooltip/custom-content.html'] >> internal:control=enter-frame >> a:
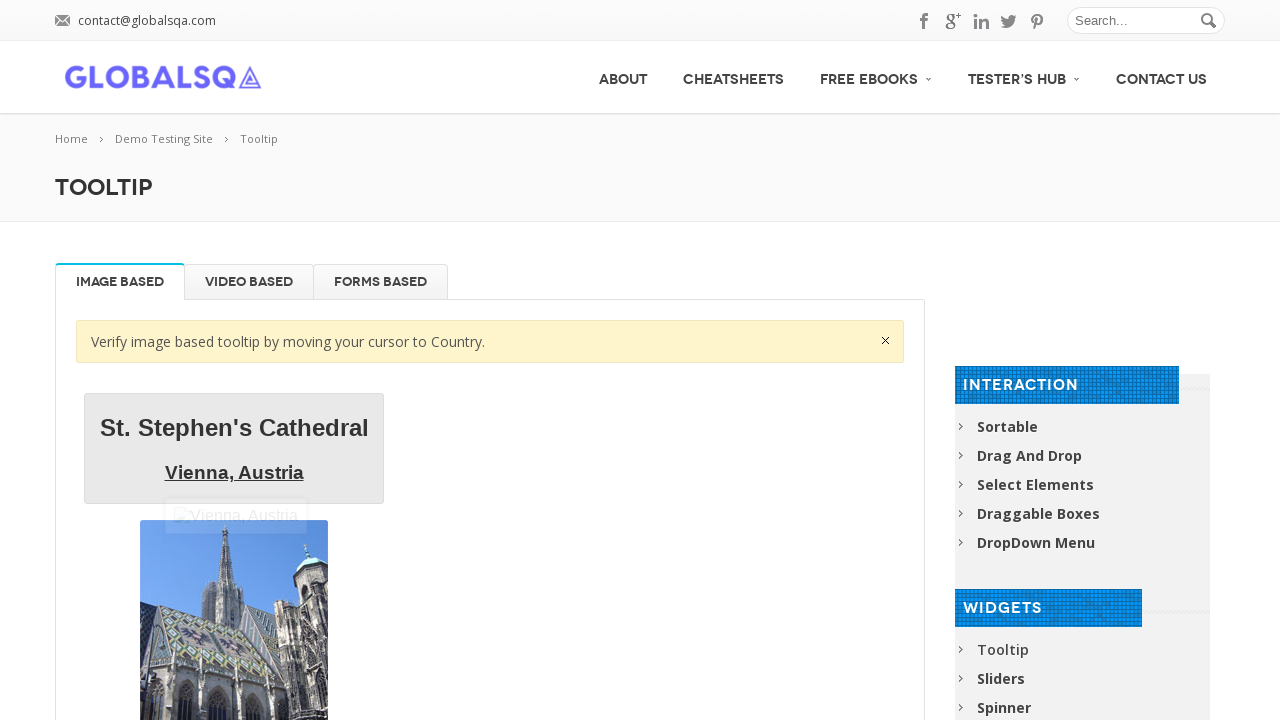

Retrieved text content from Vienna, Austria link
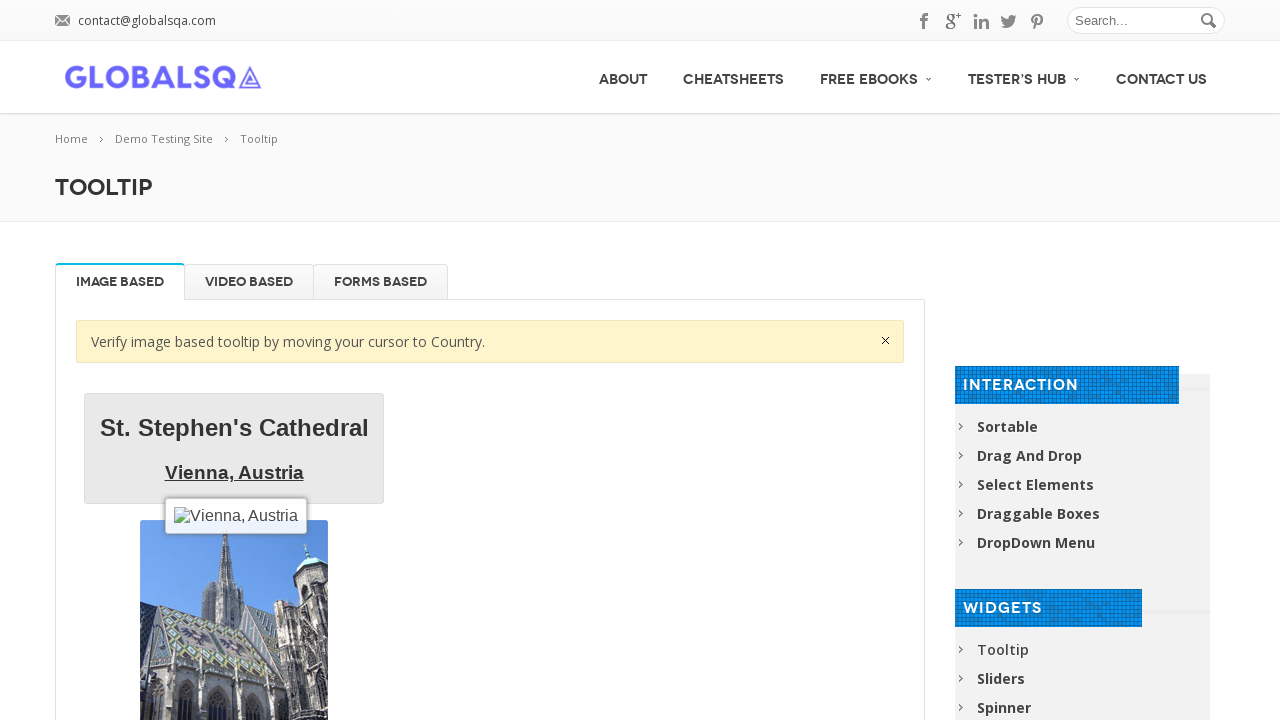

Verified Vienna, Austria link text content matches expected value
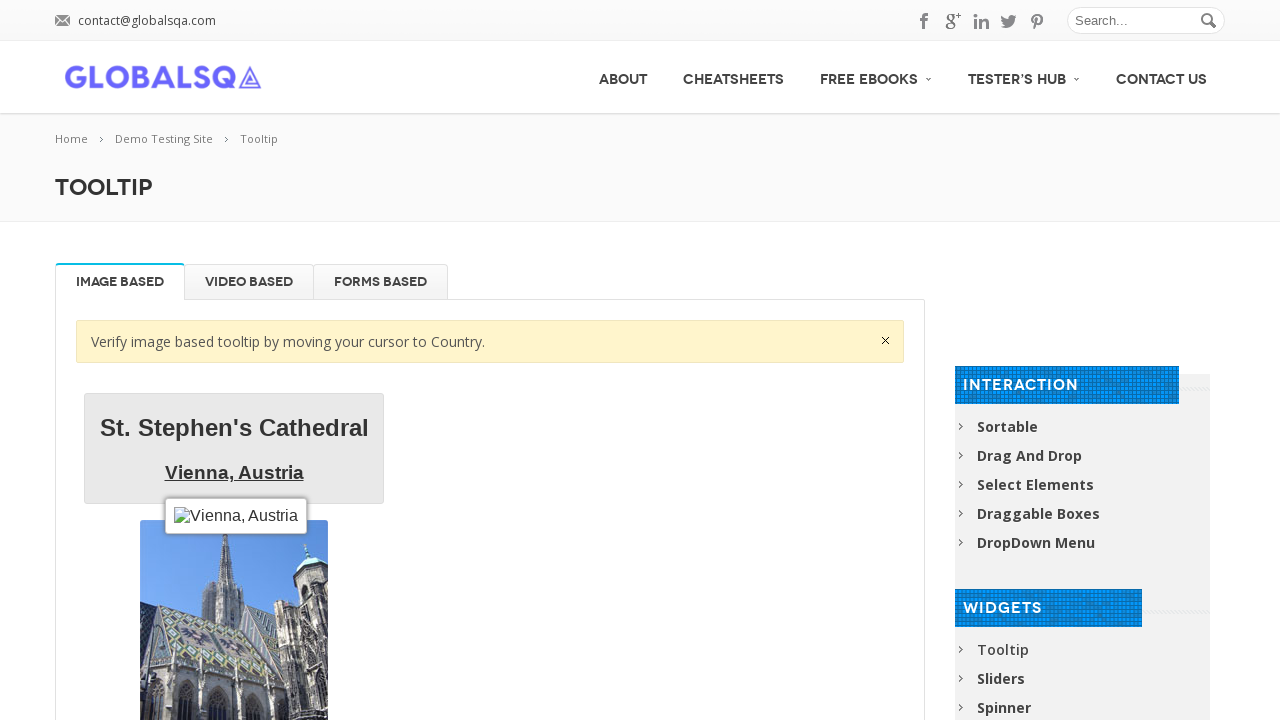

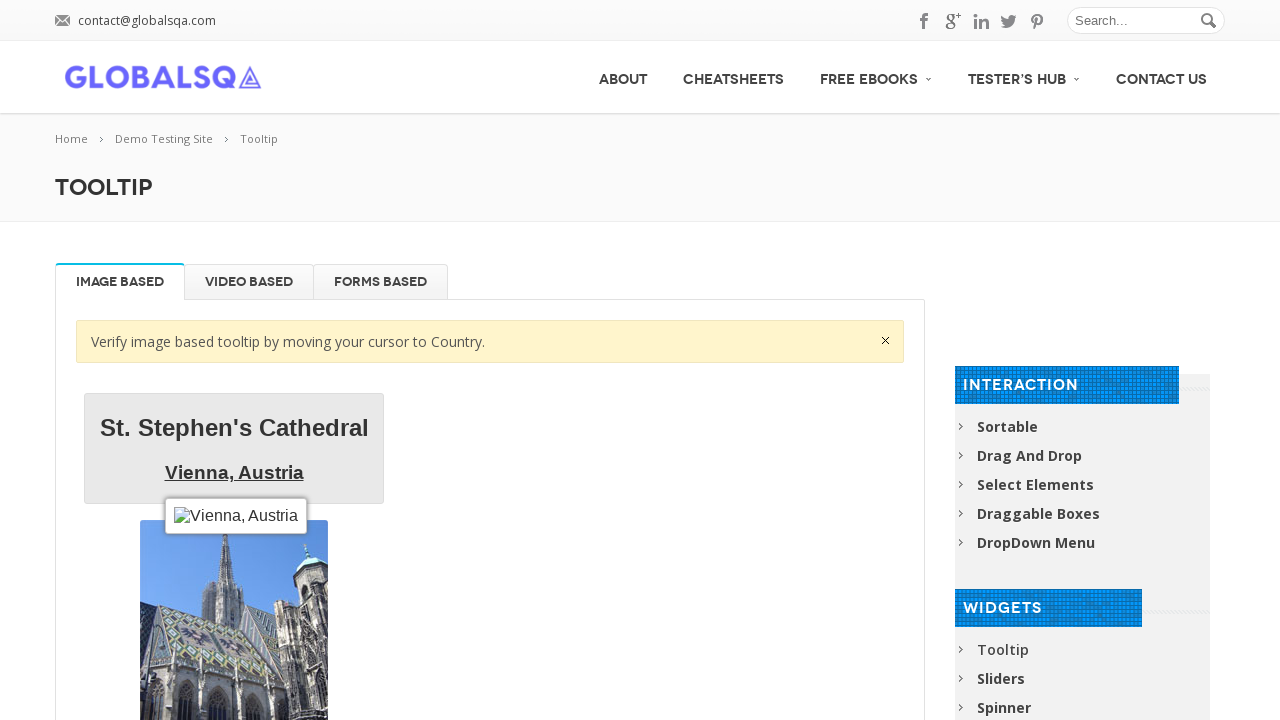